Tests dropdown selection by selecting "Option 2" from a dropdown menu

Starting URL: https://testcenter.techproeducation.com/index.php?page=dropdown

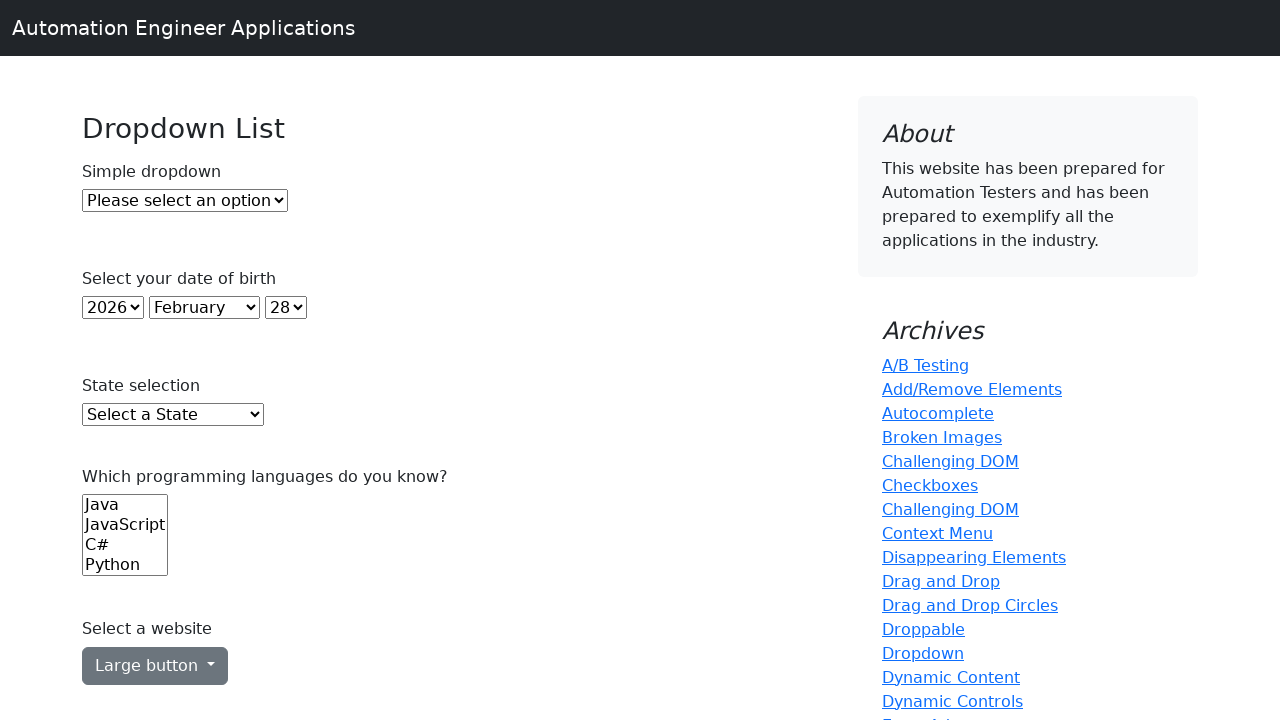

Selected 'Option 2' from the dropdown menu on #dropdown
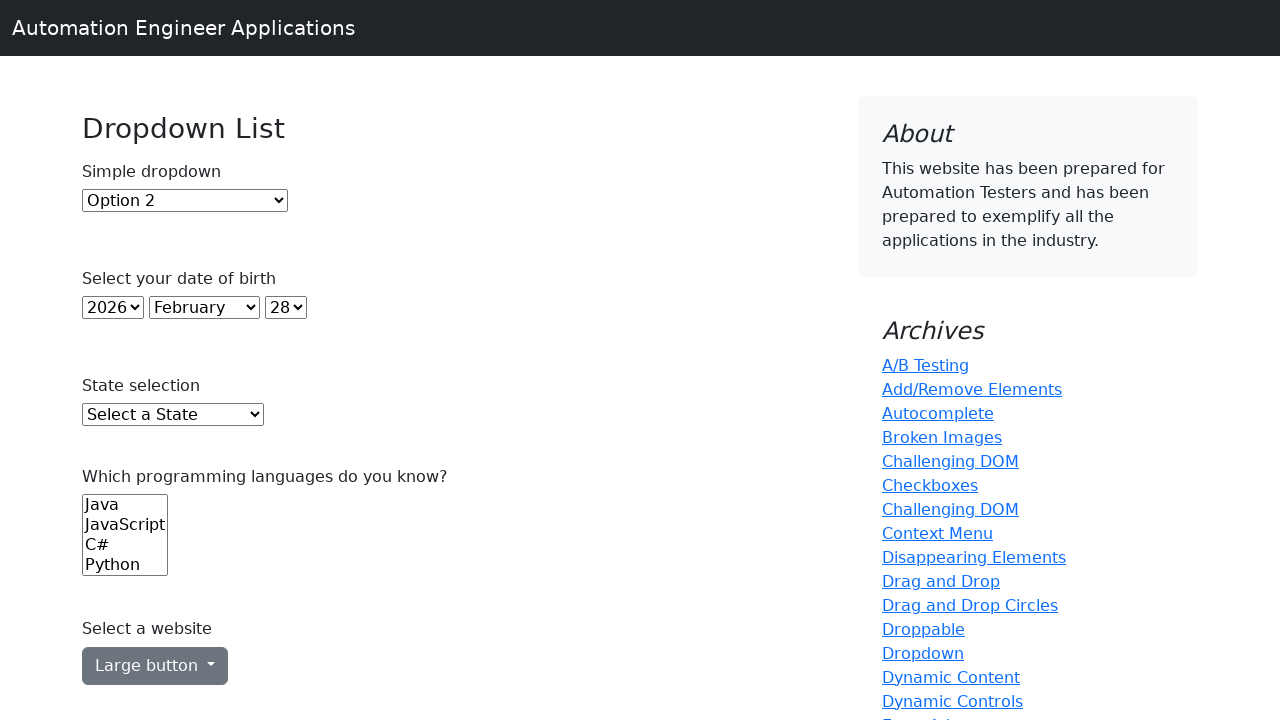

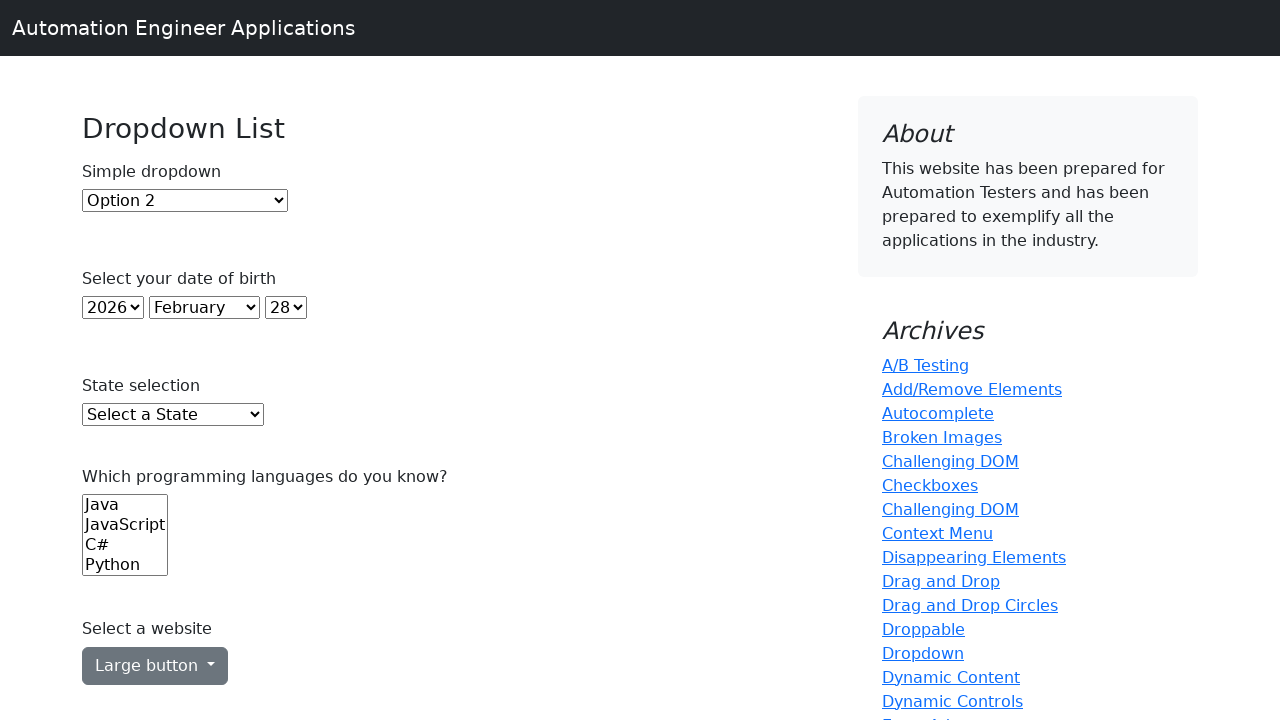